Tests dynamic content loading by clicking a start button and verifying that "Hello World!" text appears after the loading completes.

Starting URL: https://the-internet.herokuapp.com/dynamic_loading/1

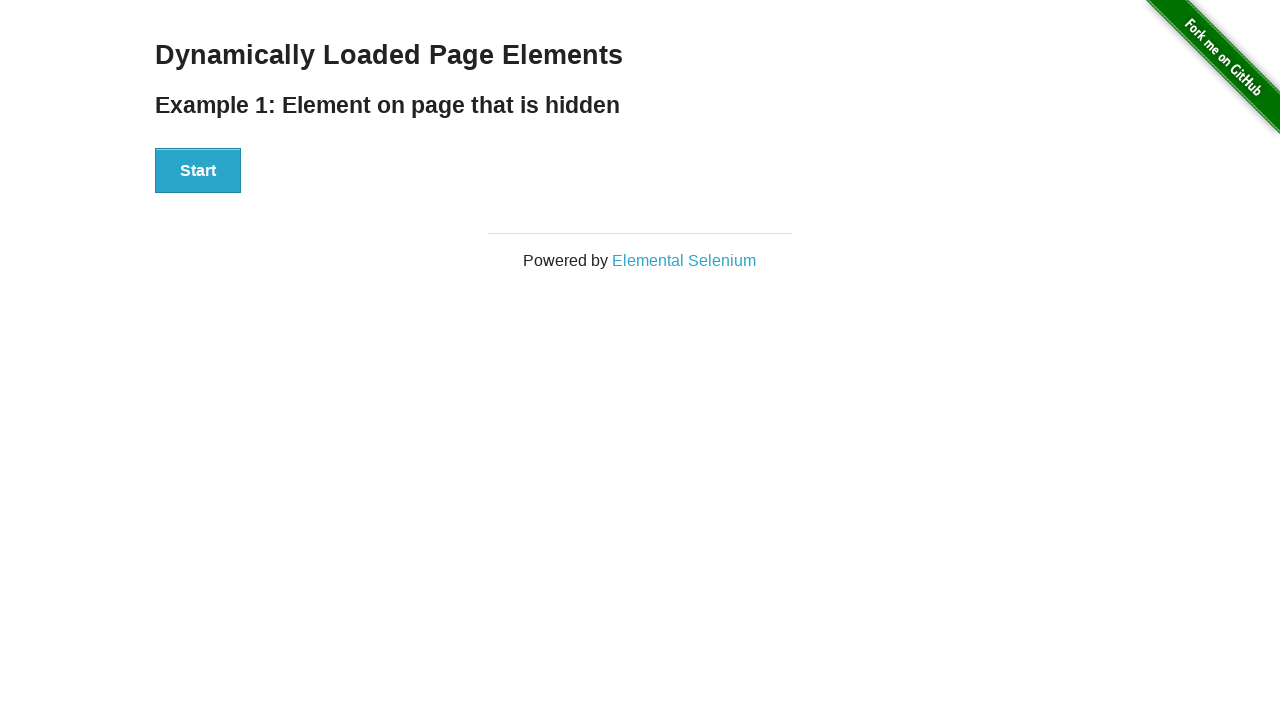

Clicked start button to begin dynamic loading at (198, 171) on #start > button
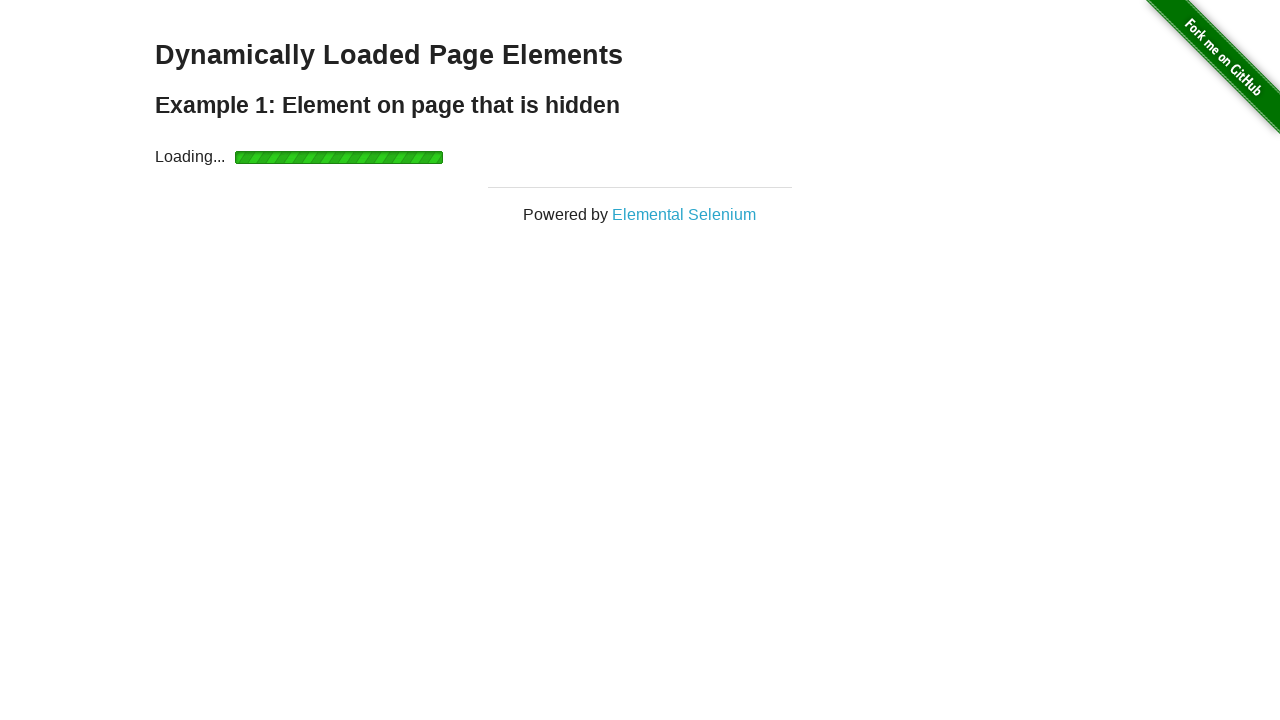

Waited for 'Hello World!' text to appear after loading completed
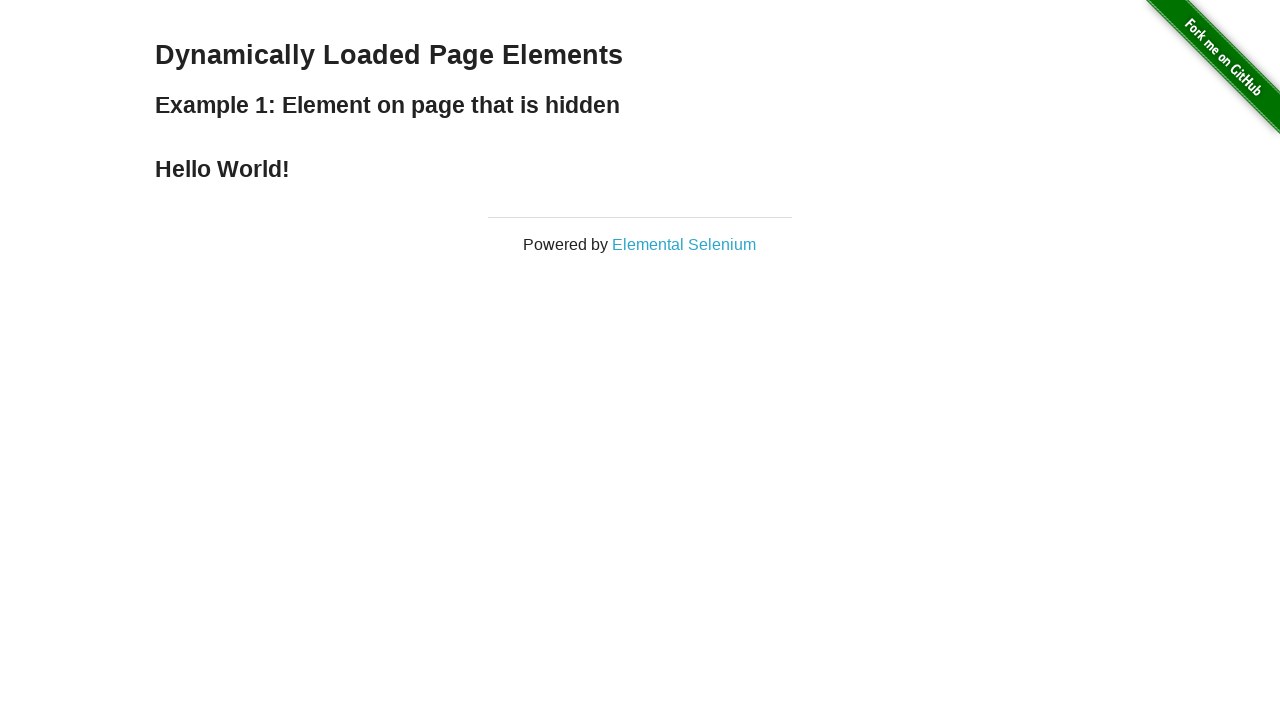

Verified that 'Hello World!' text content is correct
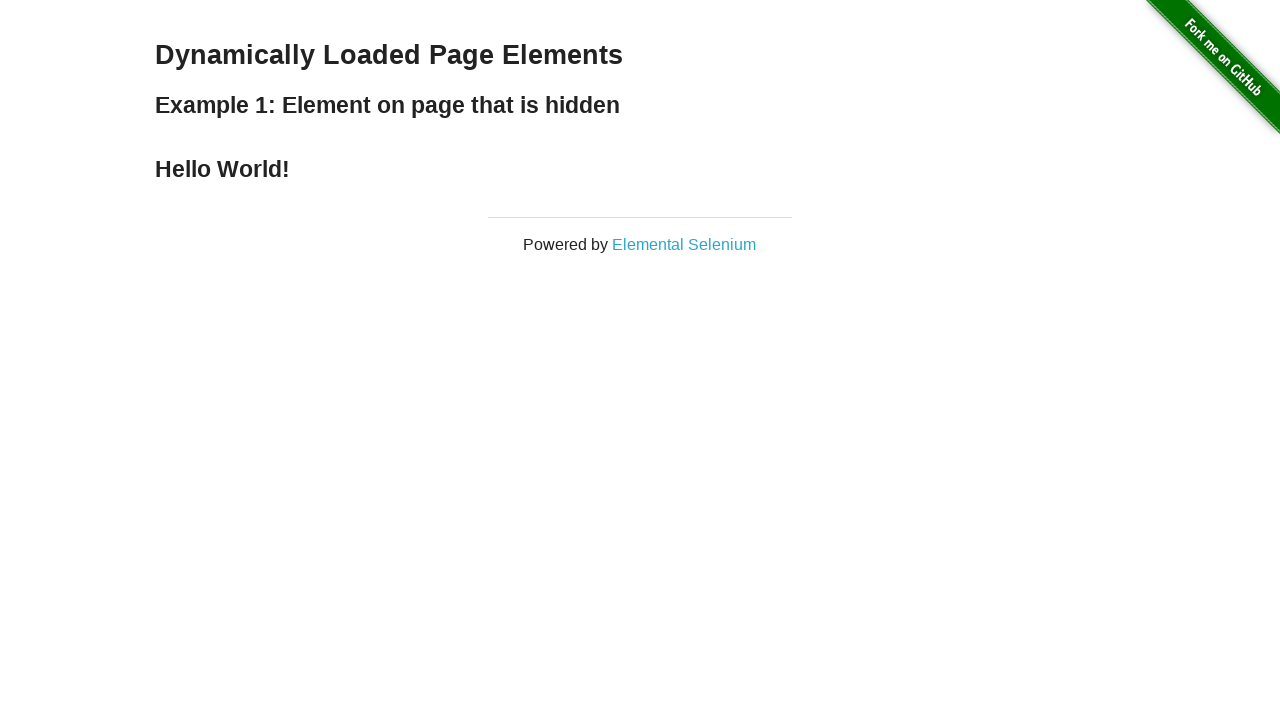

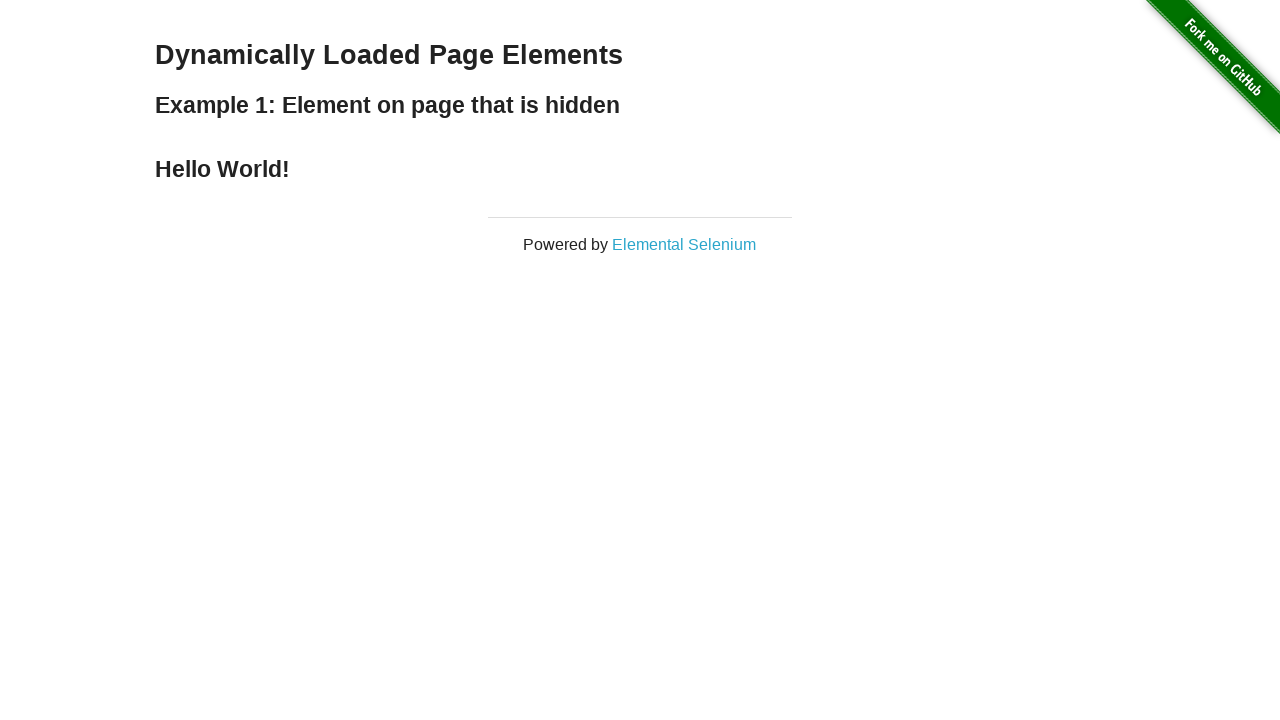